Tests filling out the email field on a forgot password form on a public test website, demonstrating text input functionality.

Starting URL: https://the-internet.herokuapp.com/forgot_password

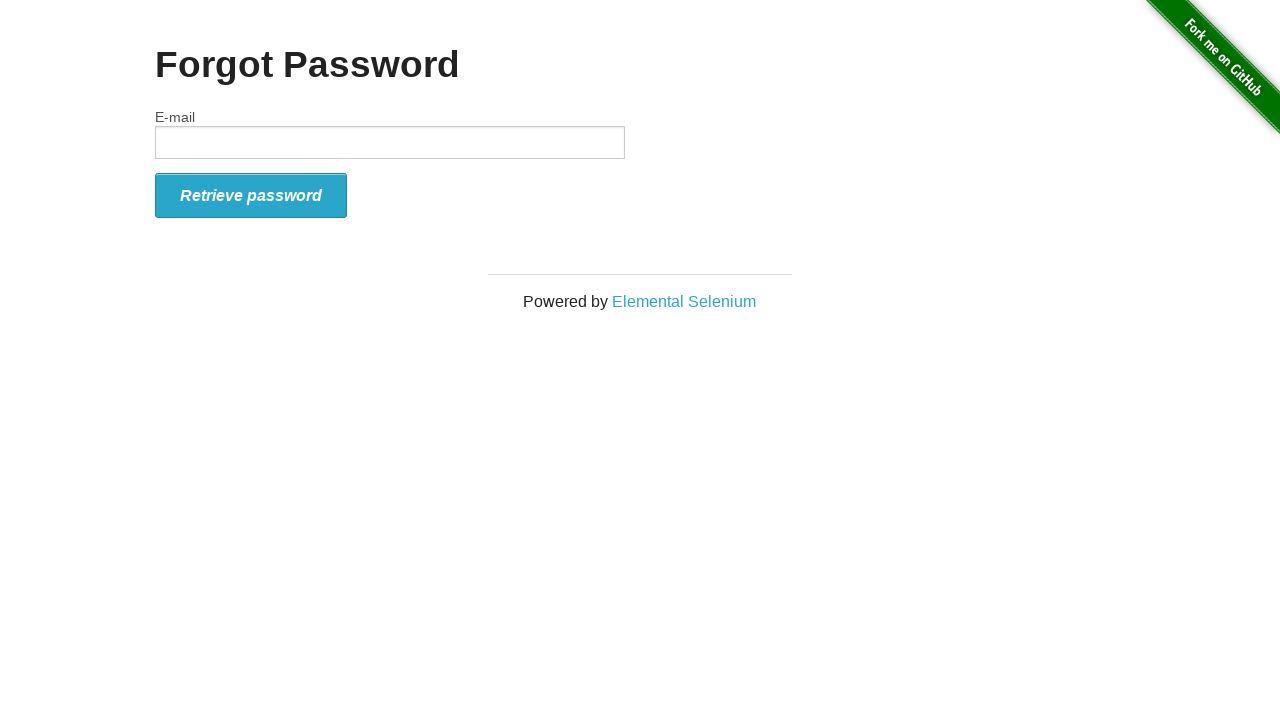

Navigated to forgot password page
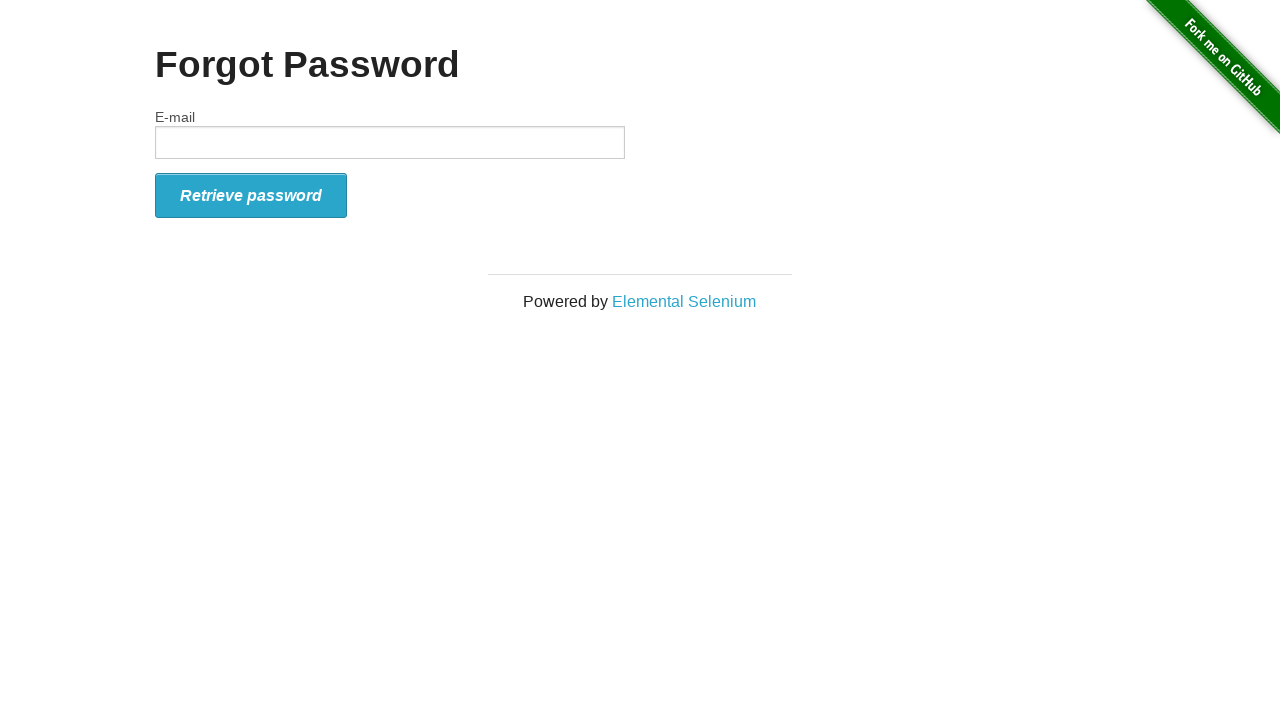

Filled email field with 'sarah.williams@example.com' on #email
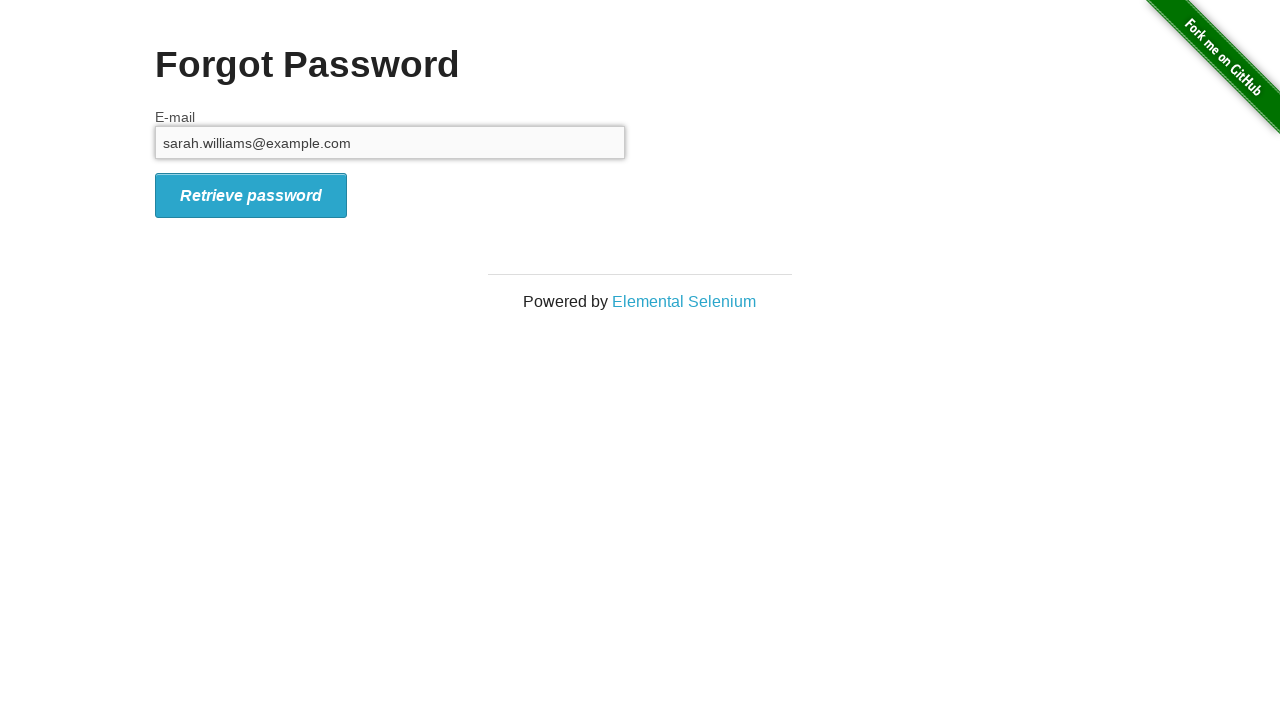

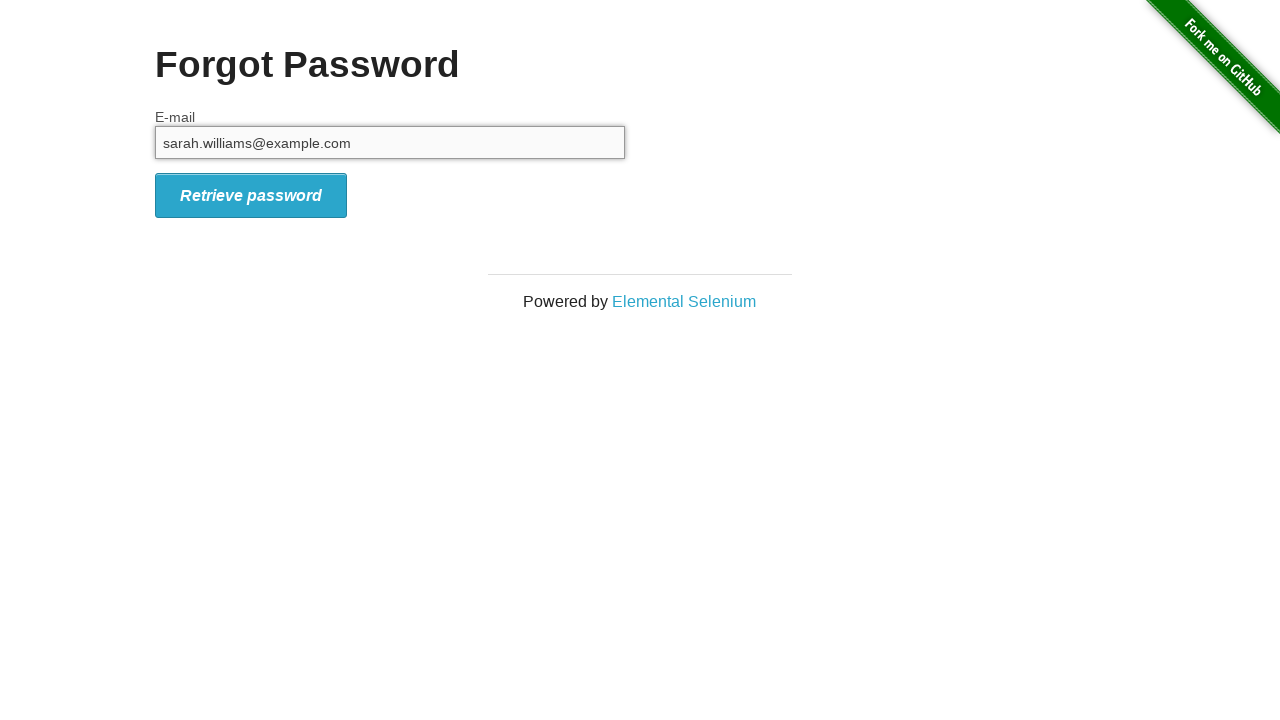